Tests a wait scenario where a button becomes clickable after a delay, clicks it, and verifies a success message is displayed

Starting URL: http://suninjuly.github.io/wait2.html

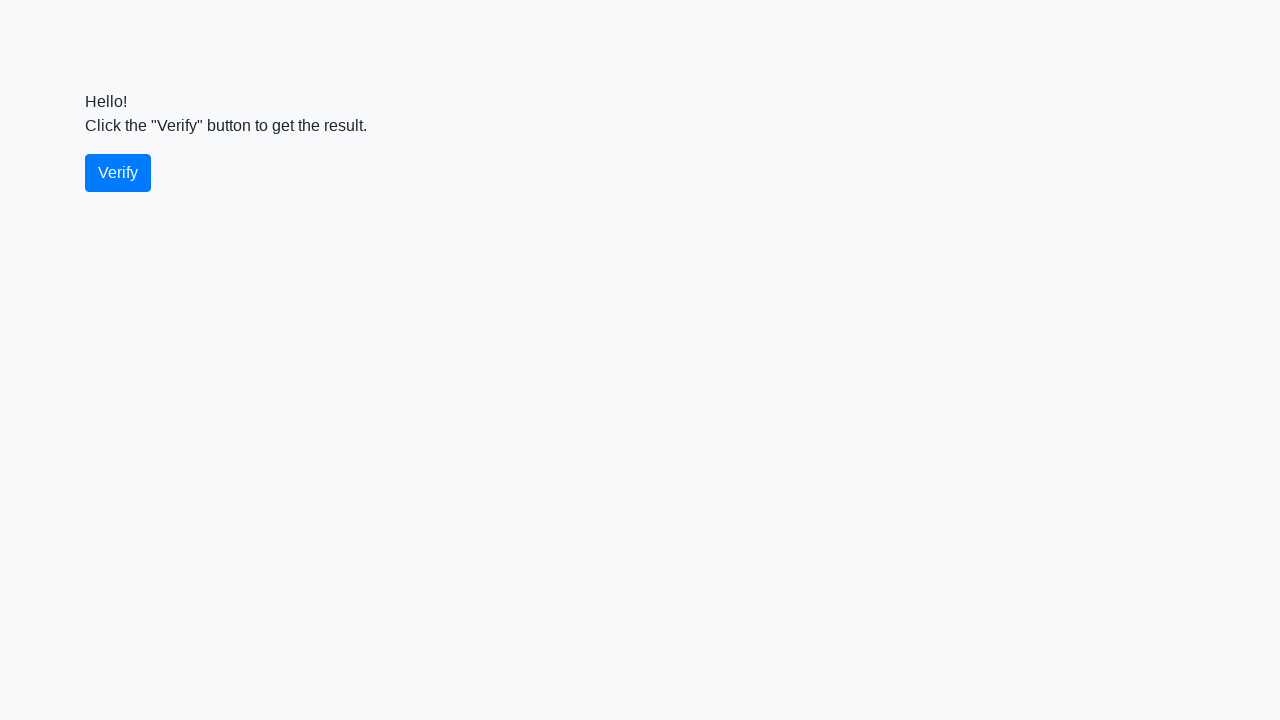

Waited for verify button to become visible
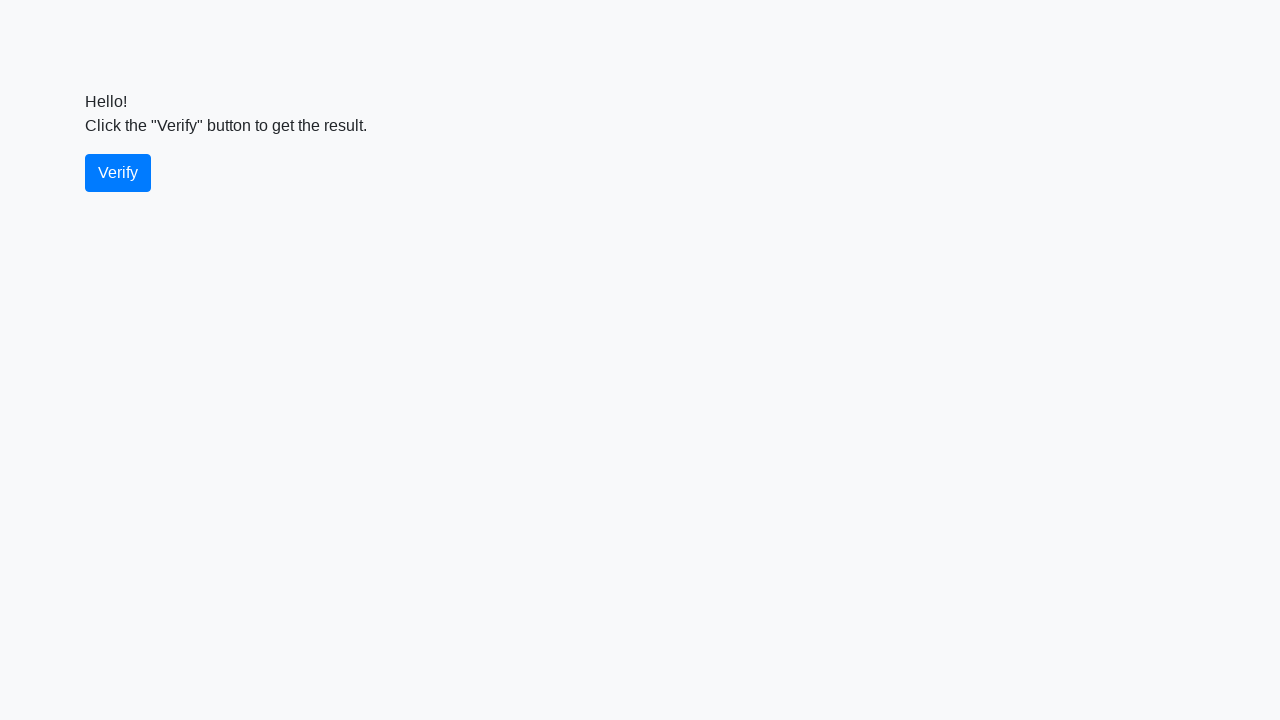

Clicked the verify button at (118, 173) on #verify
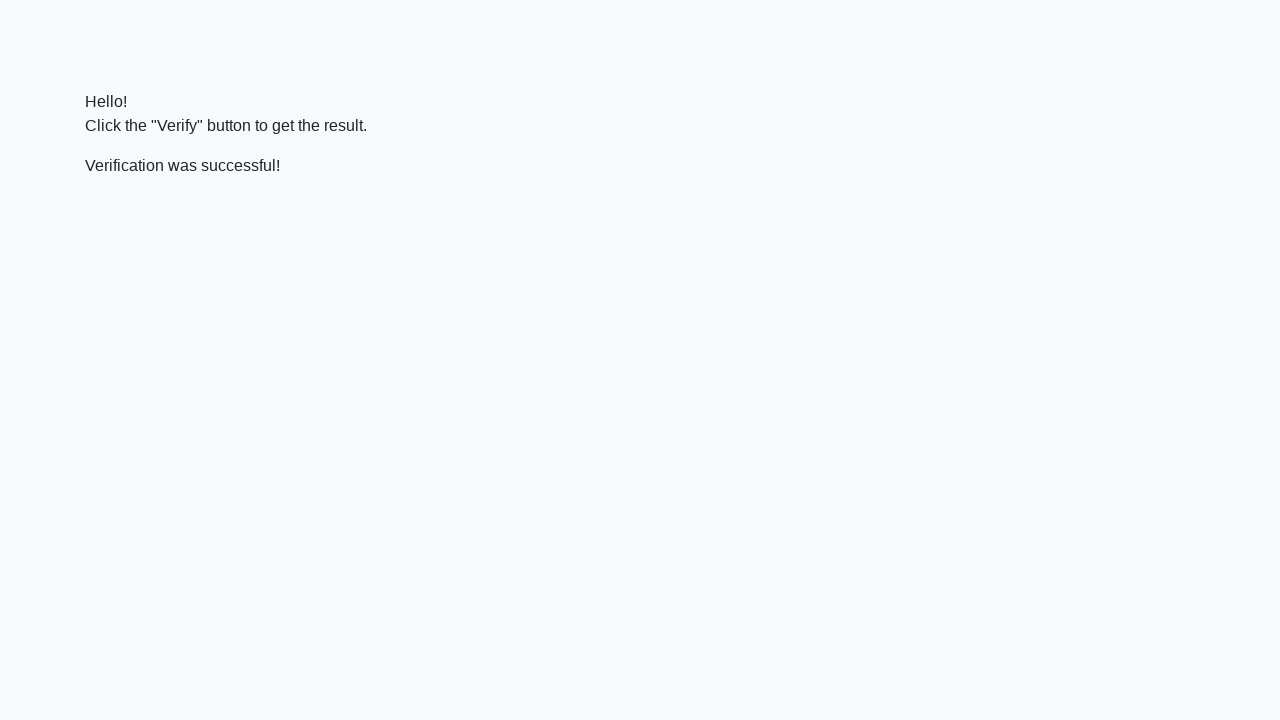

Success message became visible
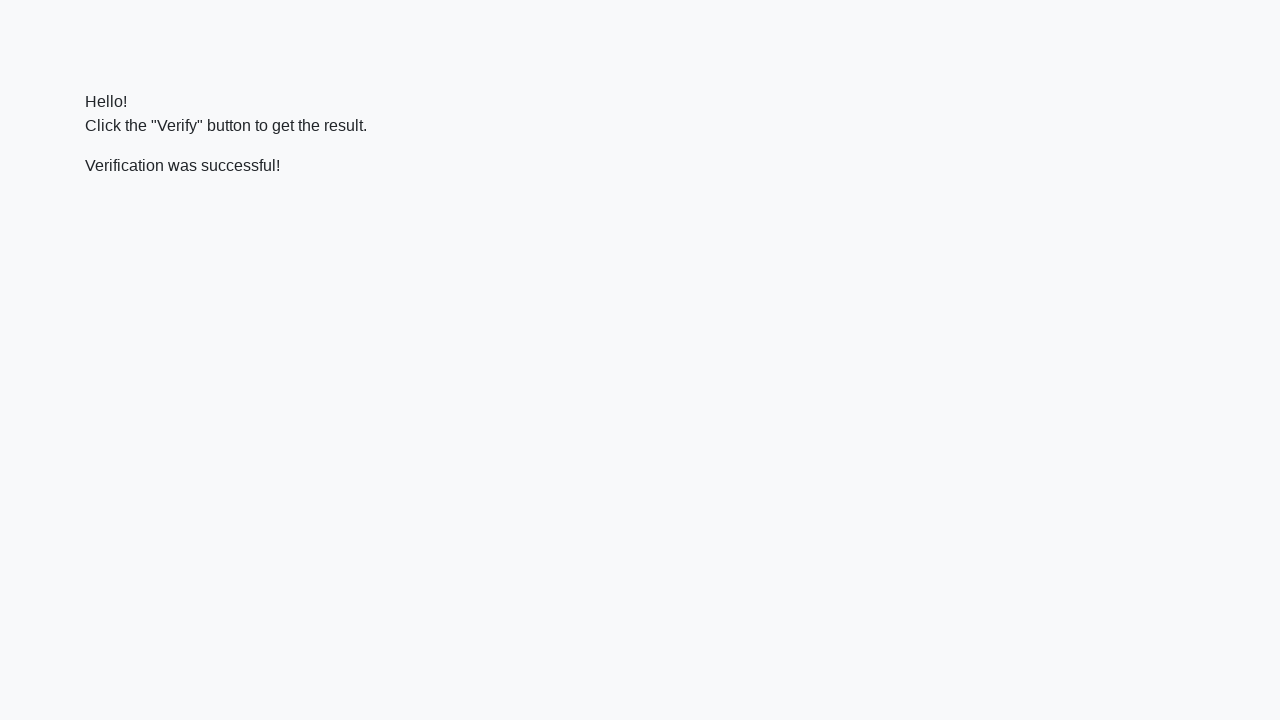

Verified success message contains 'successful'
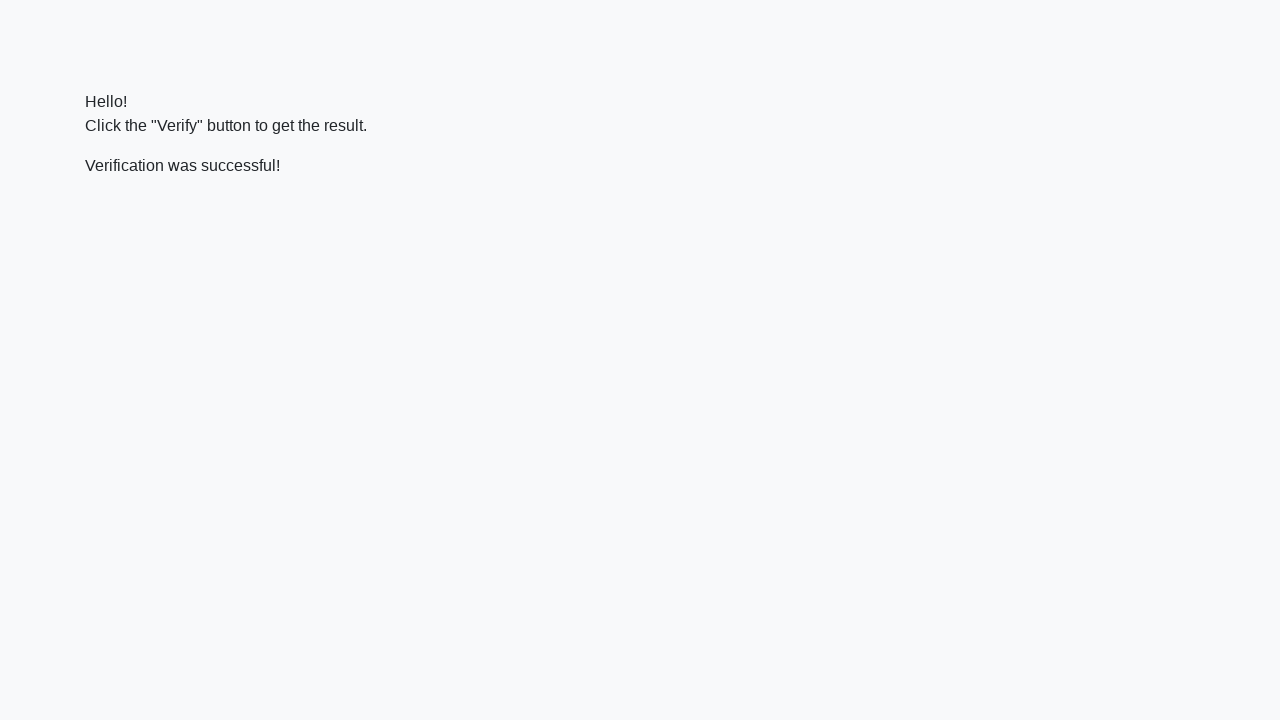

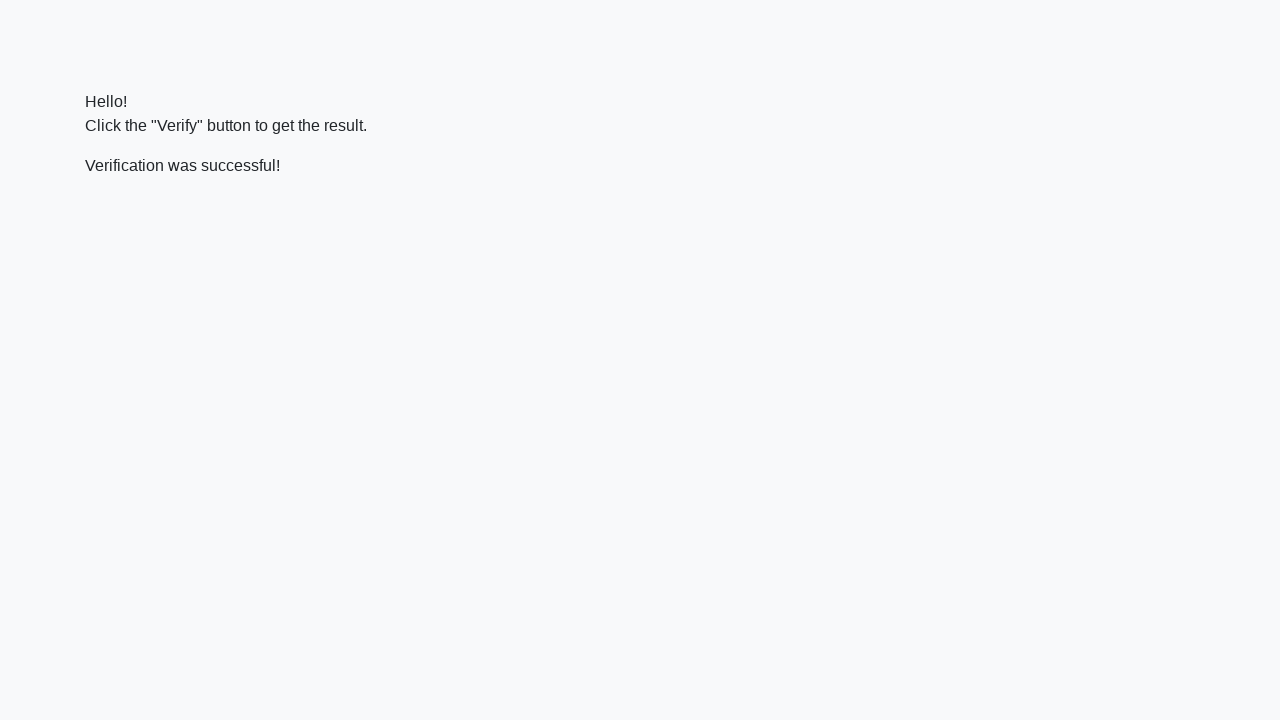